Tests autocomplete functionality by clicking on a search box and entering a country name to trigger autocomplete suggestions

Starting URL: https://demo.automationtesting.in/AutoComplete.html

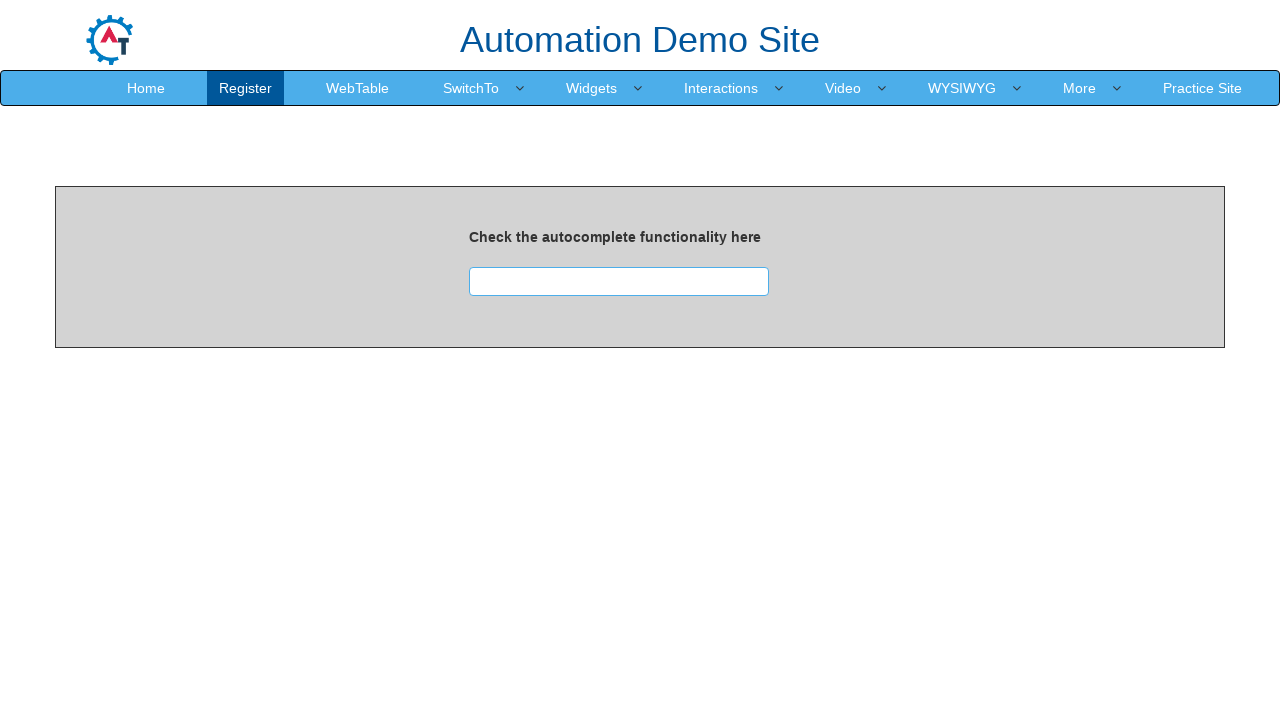

Clicked on the autocomplete search box at (484, 283) on #searchbox
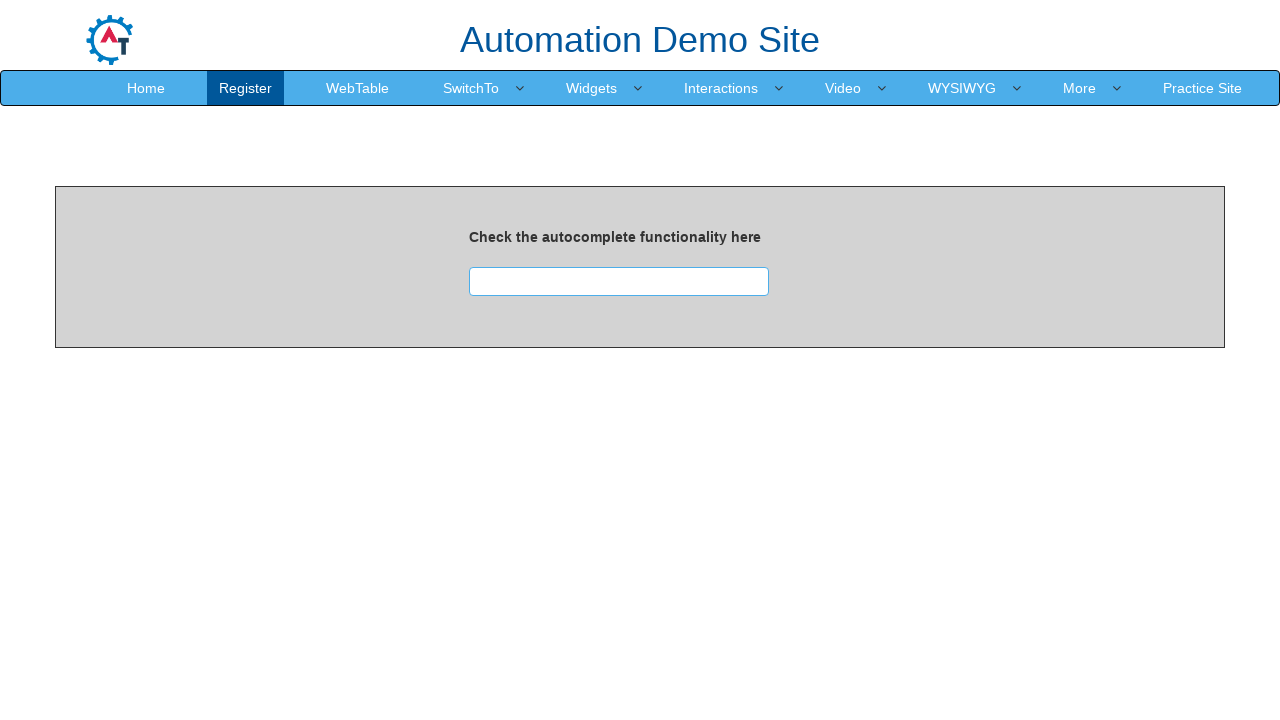

Entered 'India' in the search box to trigger autocomplete suggestions on #searchbox
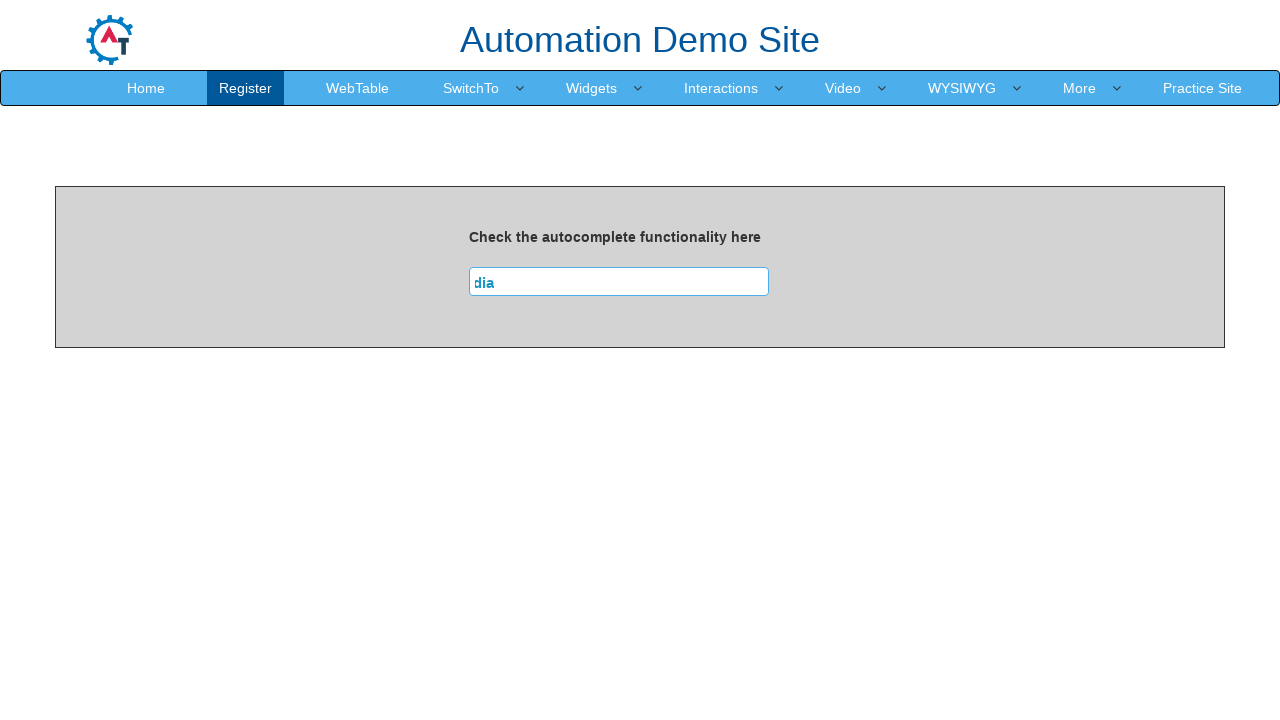

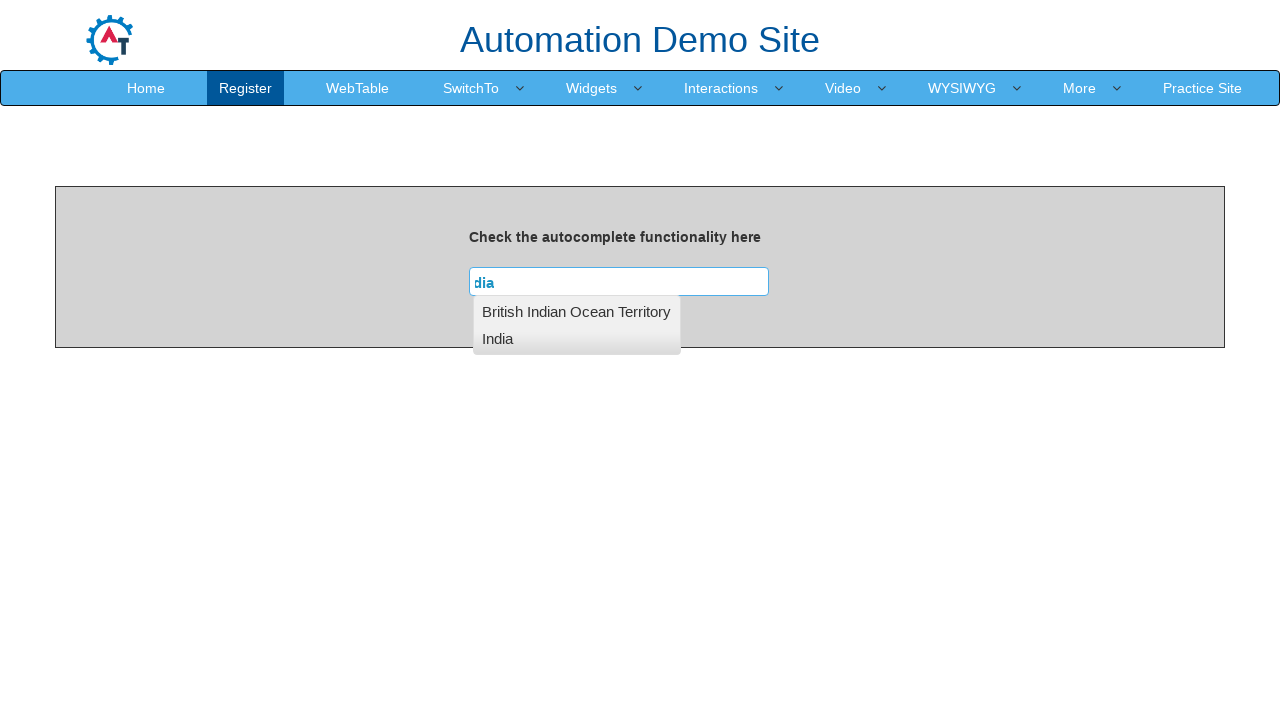